Navigates to the Mozilla homepage and maximizes the browser window

Starting URL: https://www.mozilla.org/en-US/

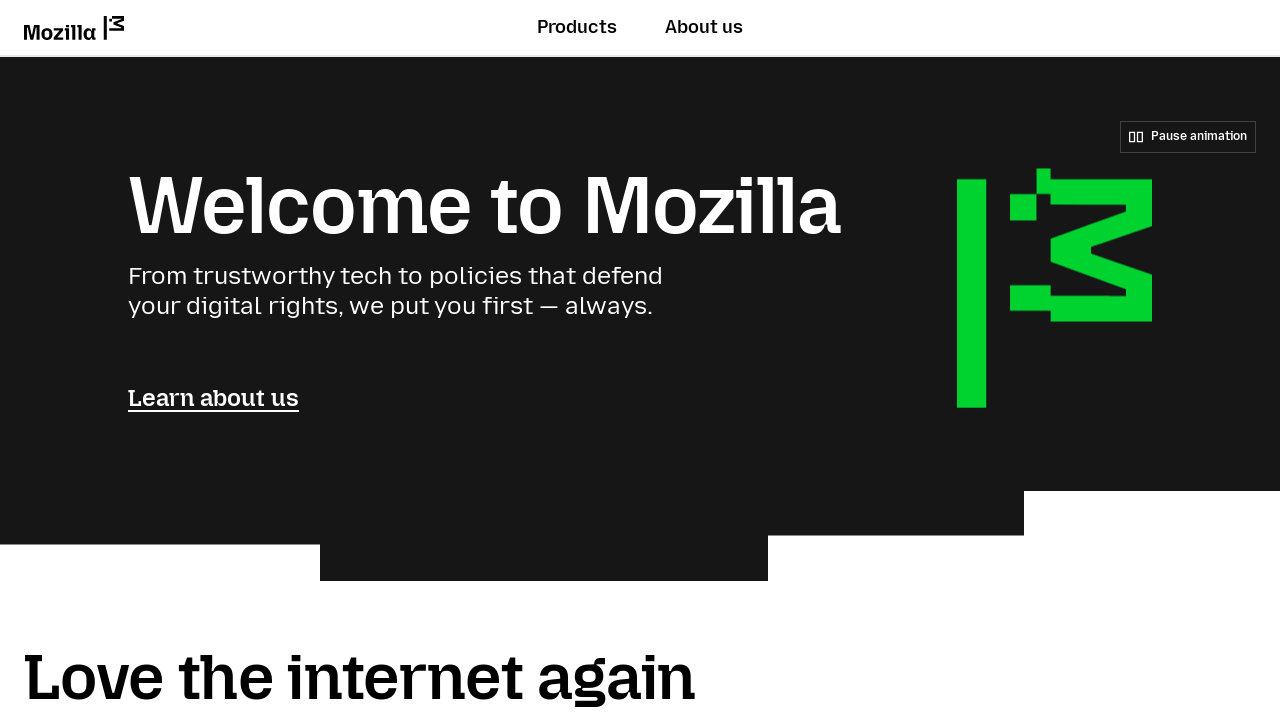

Waited for network idle state on Mozilla homepage
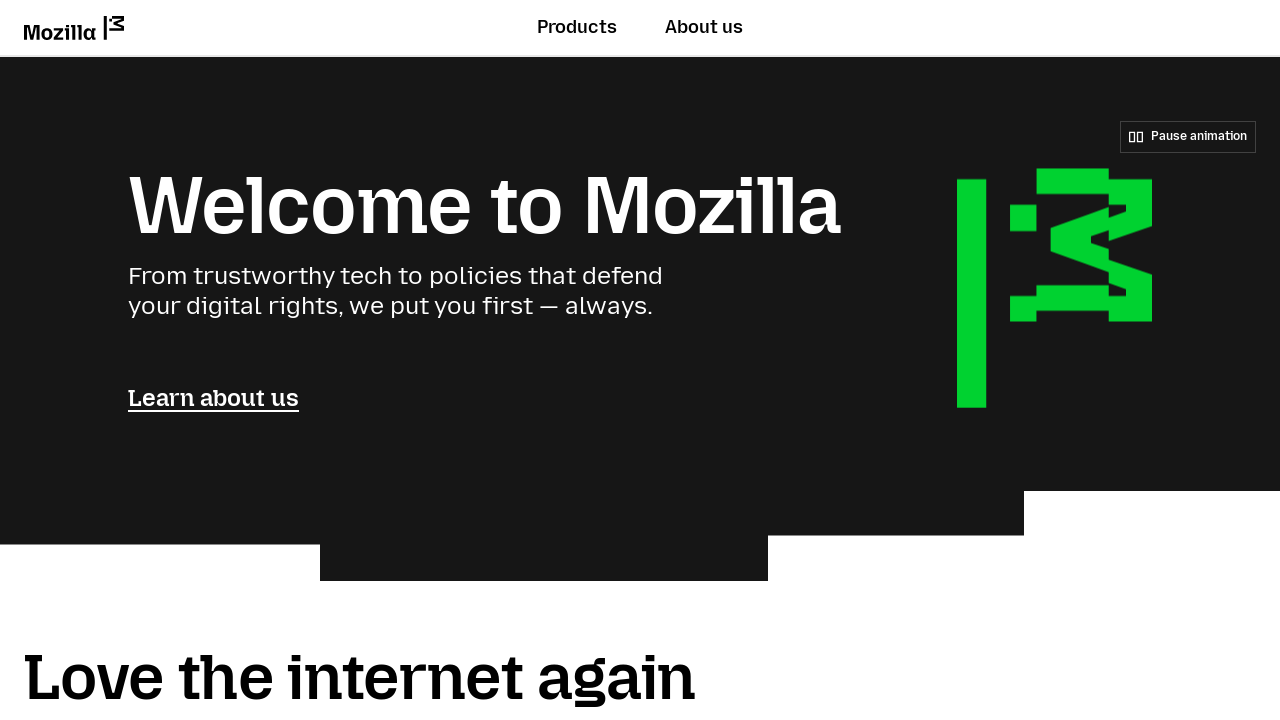

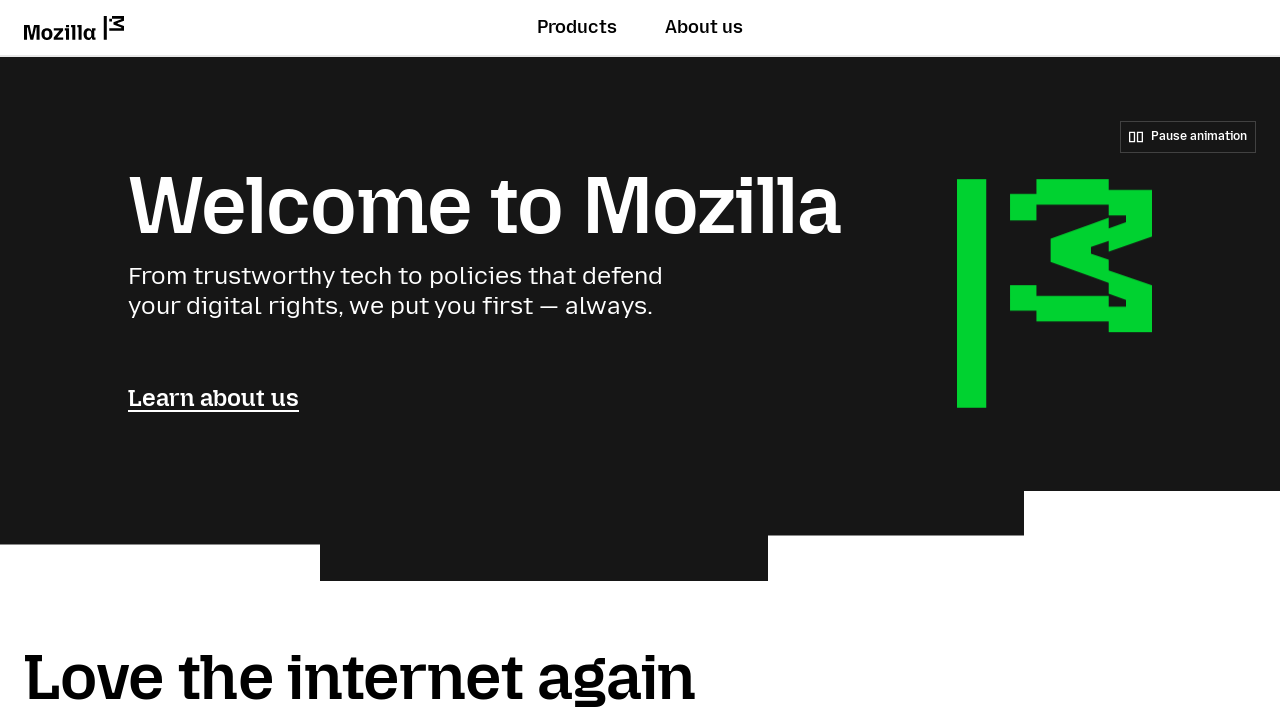